Tests internet speed measurement on Fast.com by navigating to the site, waiting for speed test to complete, and clicking to show more details including upload speed

Starting URL: https://fast.com/

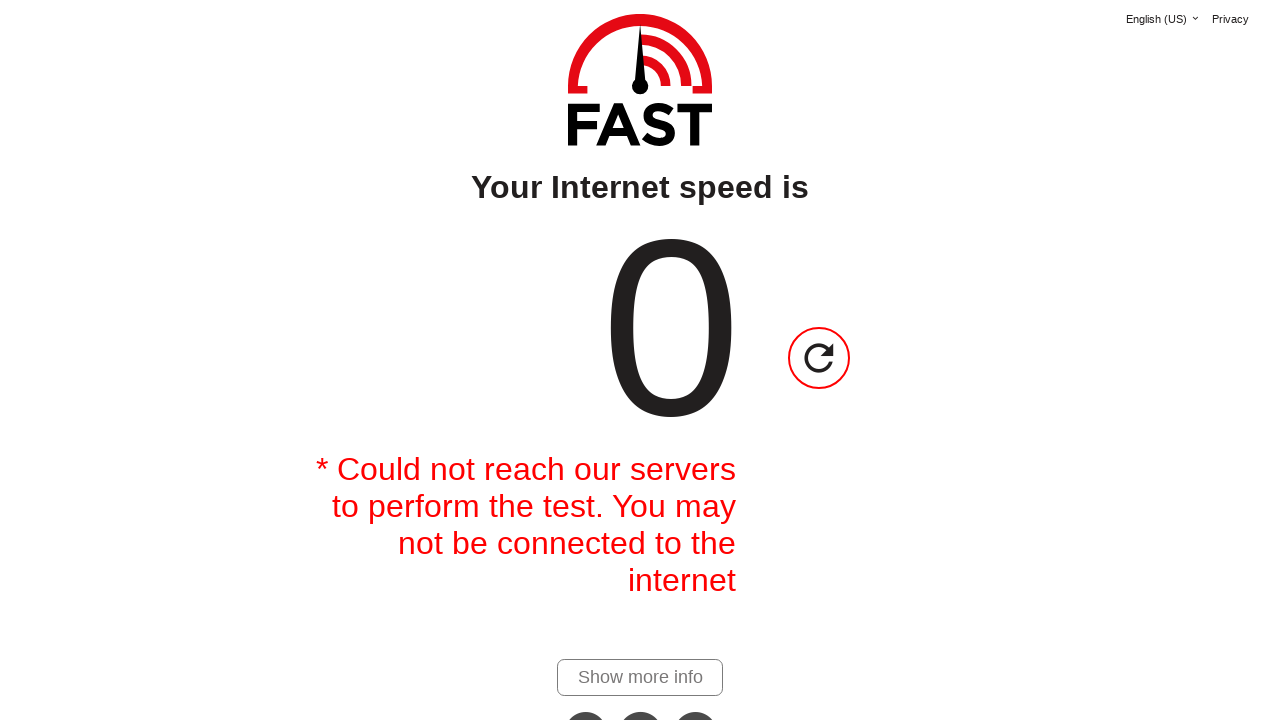

Waited 60 seconds for speed test to complete
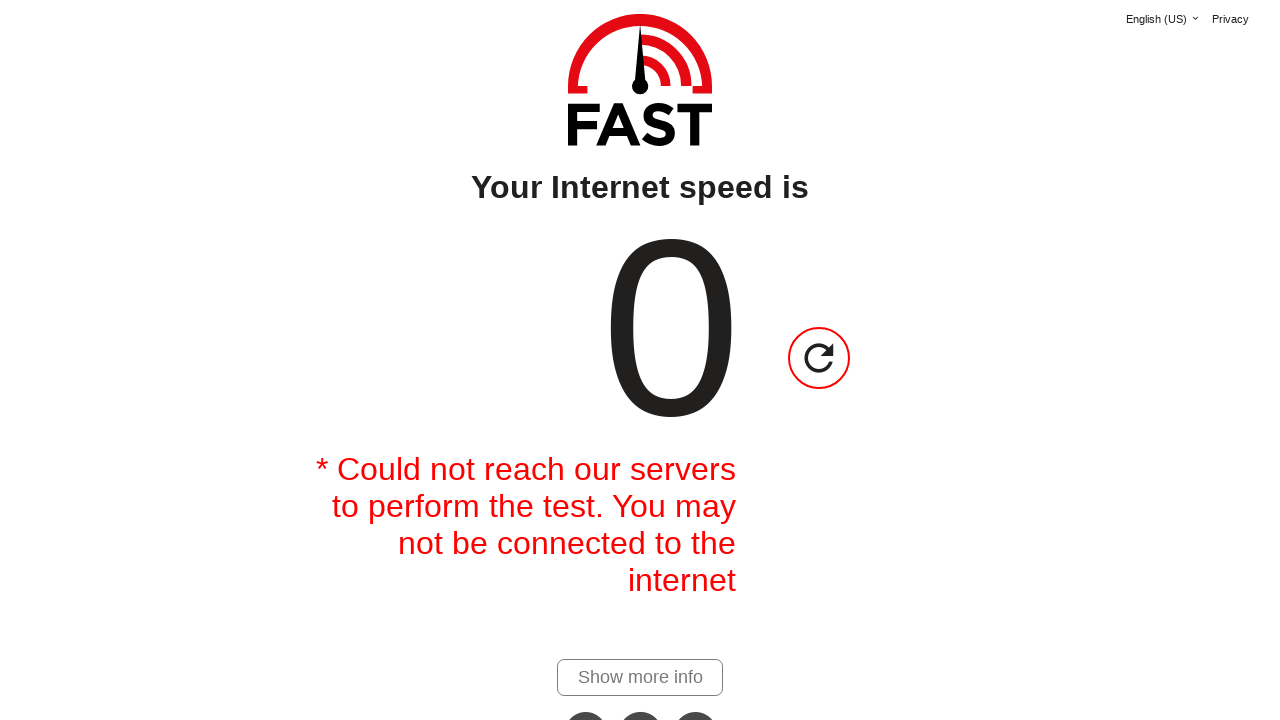

Retrieved download speed value
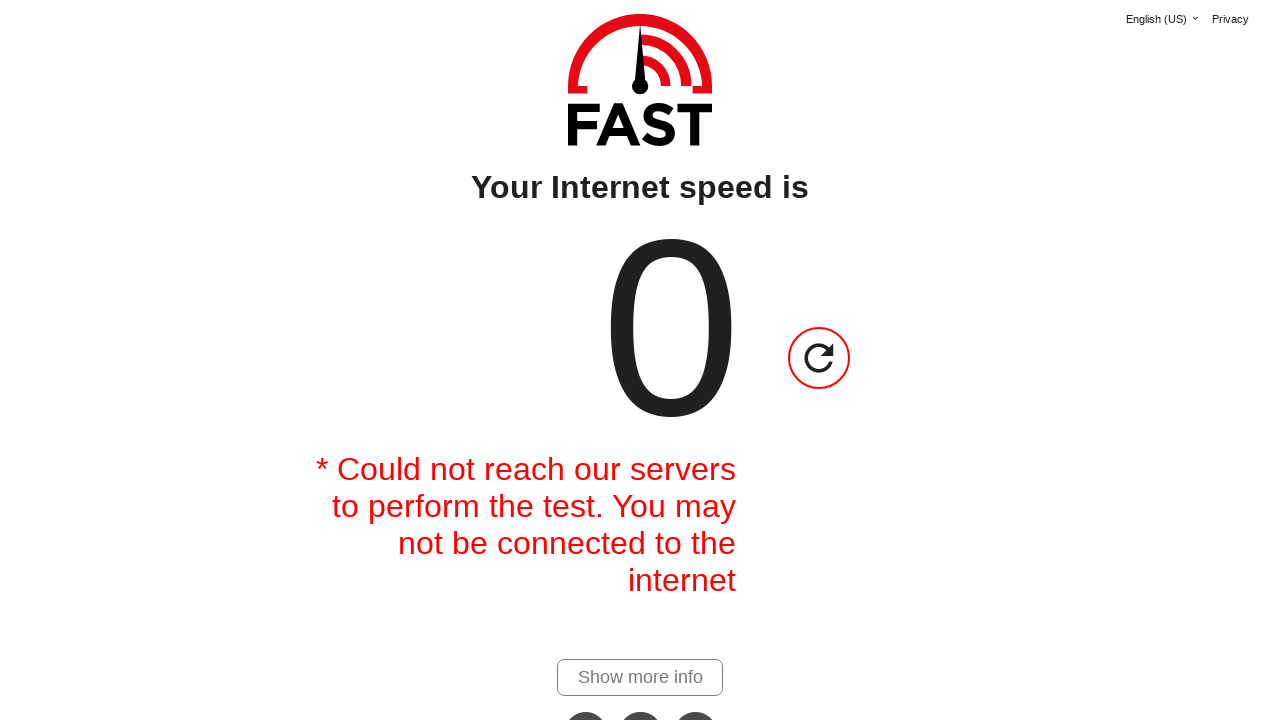

Clicked 'Show more details' link to reveal upload speed at (640, 677) on xpath=//*[@id="show-more-details-link"]
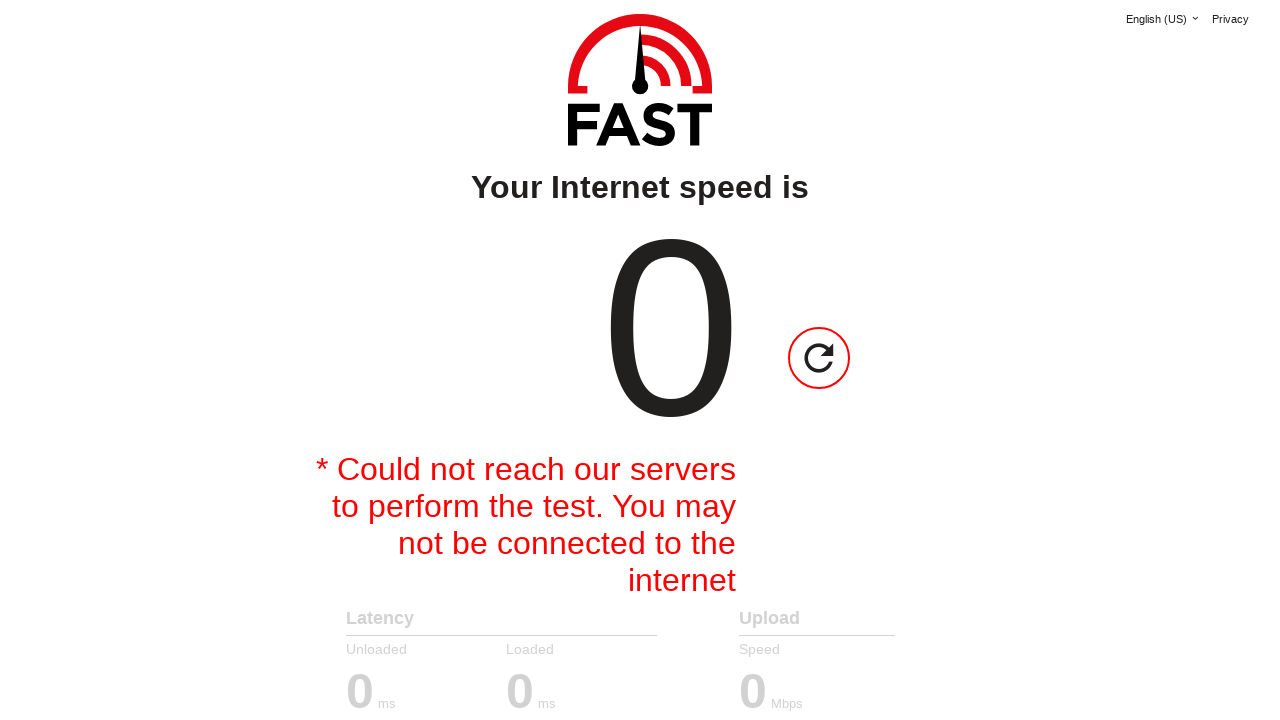

Retrieved upload speed value
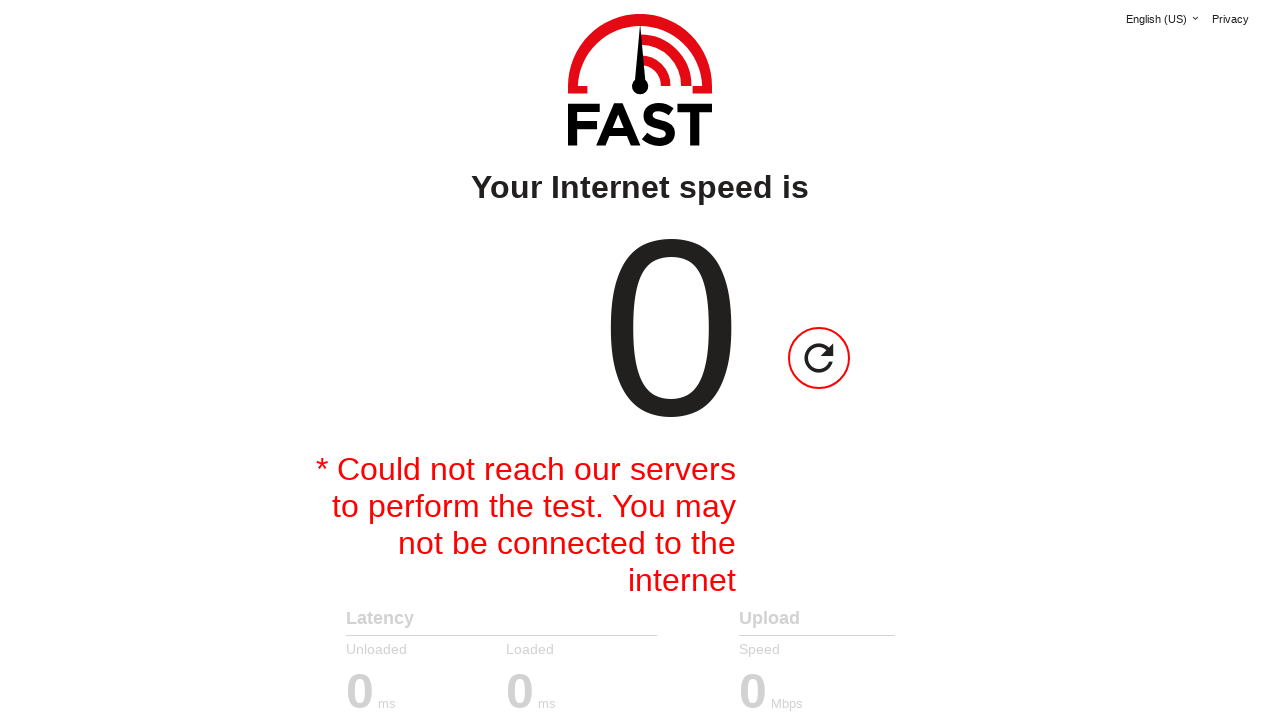

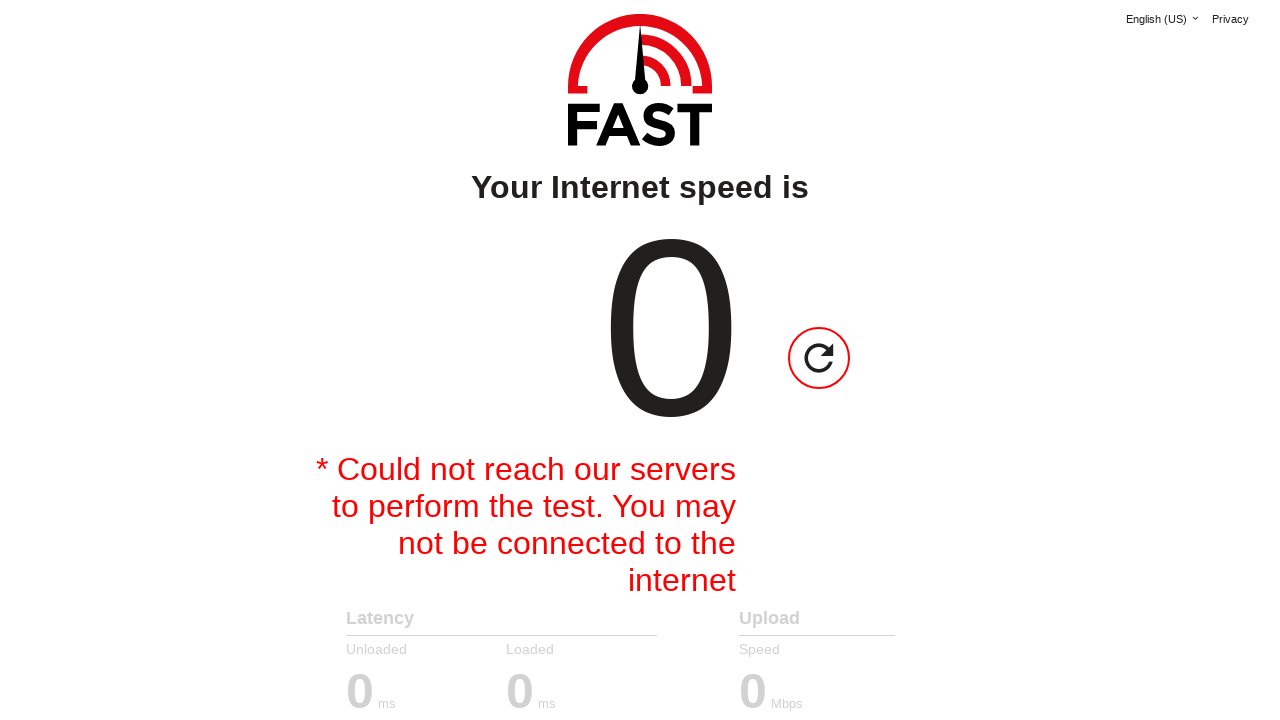